Navigates to Rahul Shetty Academy's Automation Practice page. The script only performs navigation with no further interactions.

Starting URL: https://rahulshettyacademy.com/AutomationPractice/

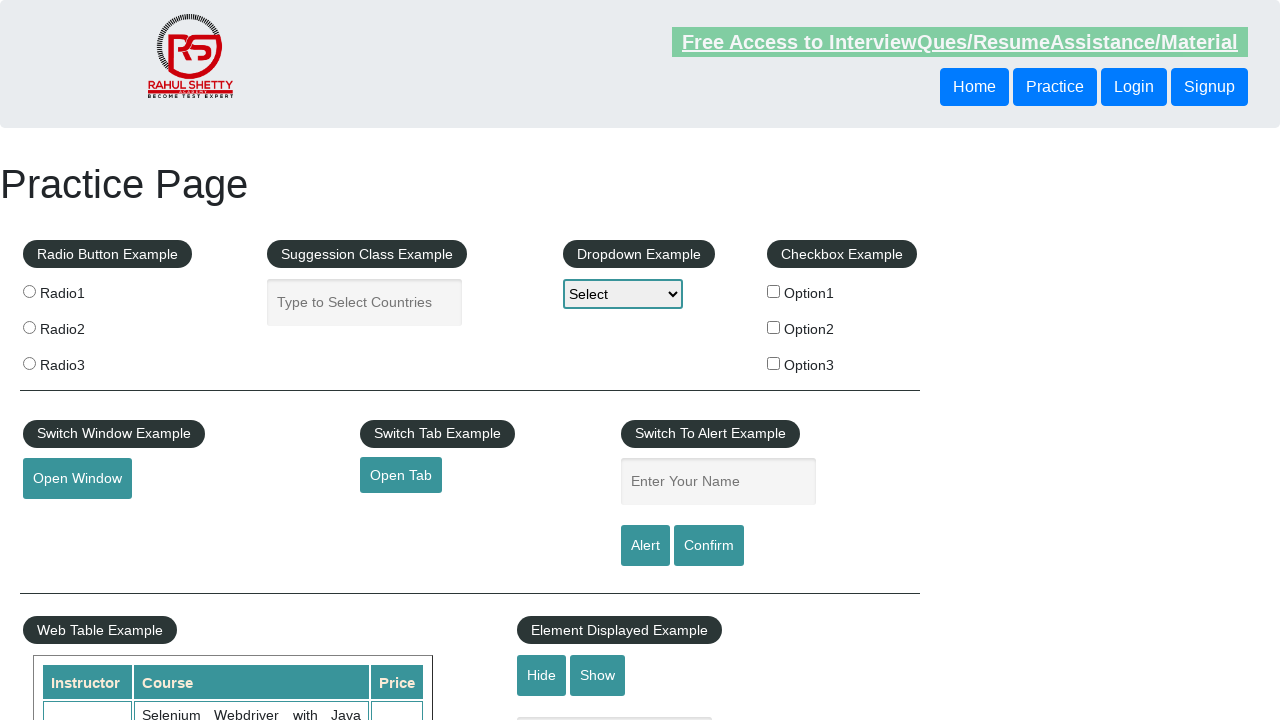

Waited for page to reach domcontentloaded state on Rahul Shetty Academy's Automation Practice page
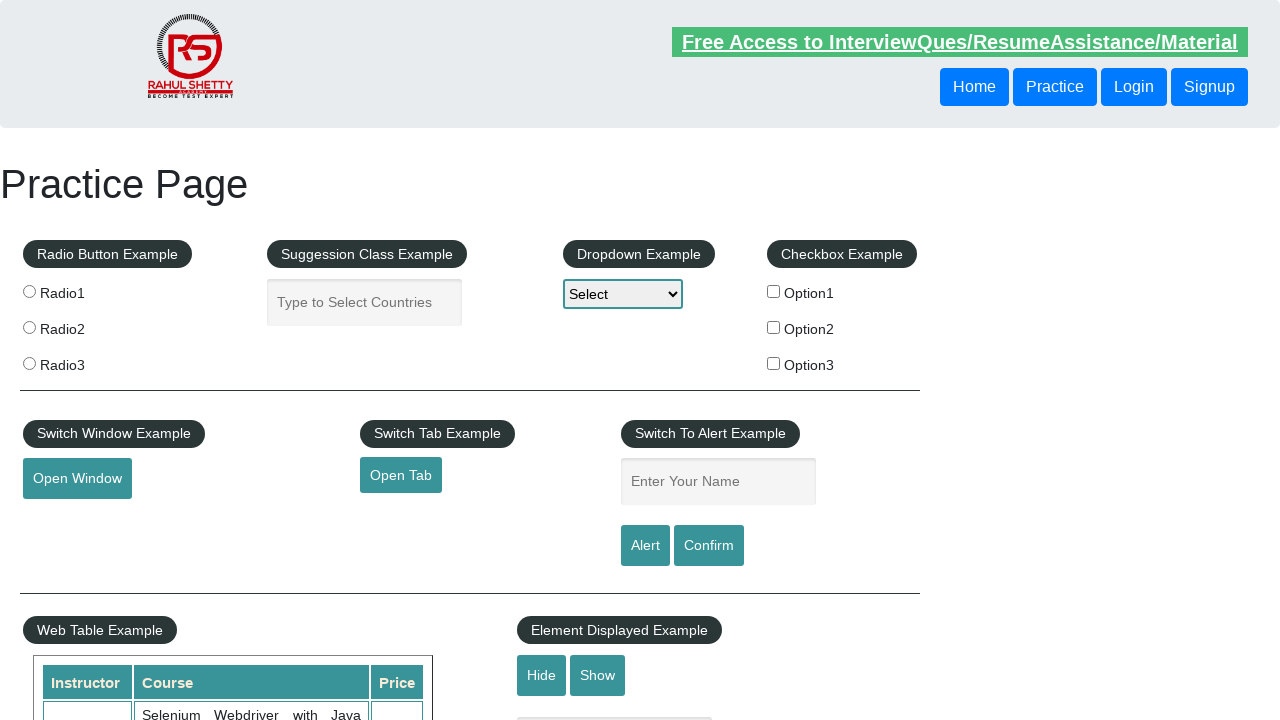

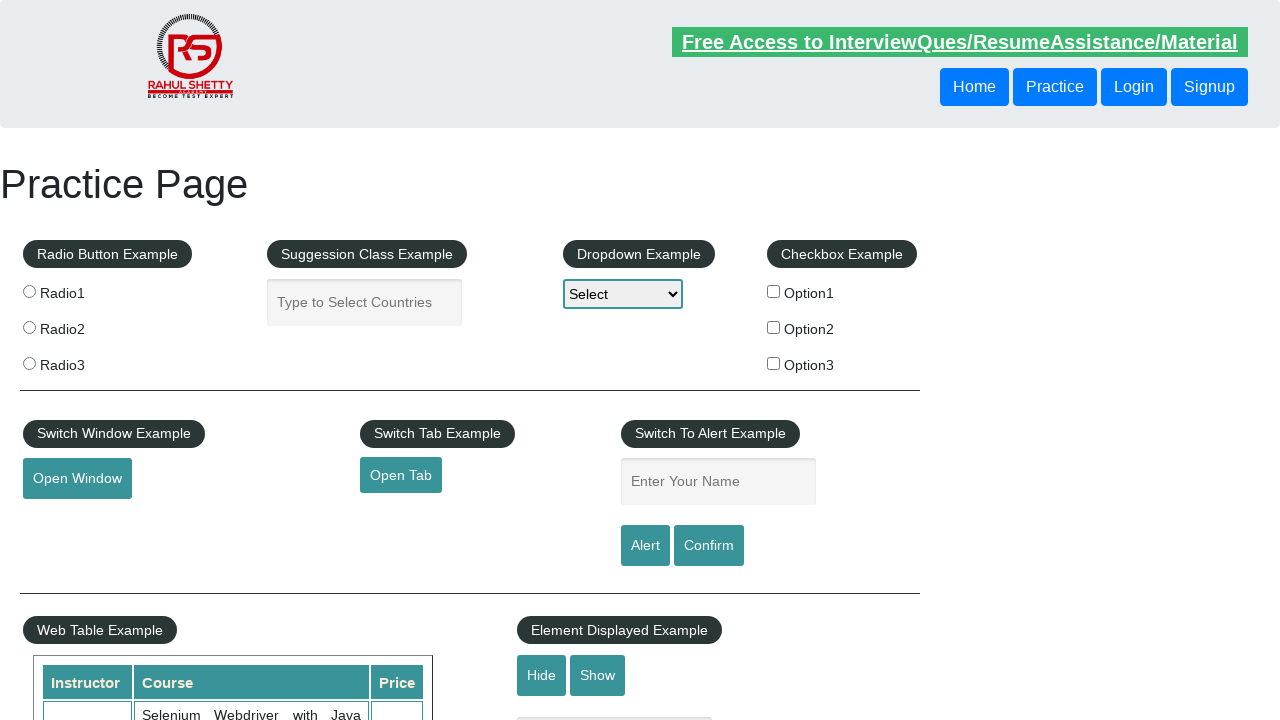